Tests JavaScript alert box handling by clicking a button that triggers an alert and then accepting/dismissing it

Starting URL: https://echoecho.com/javascript4.htm

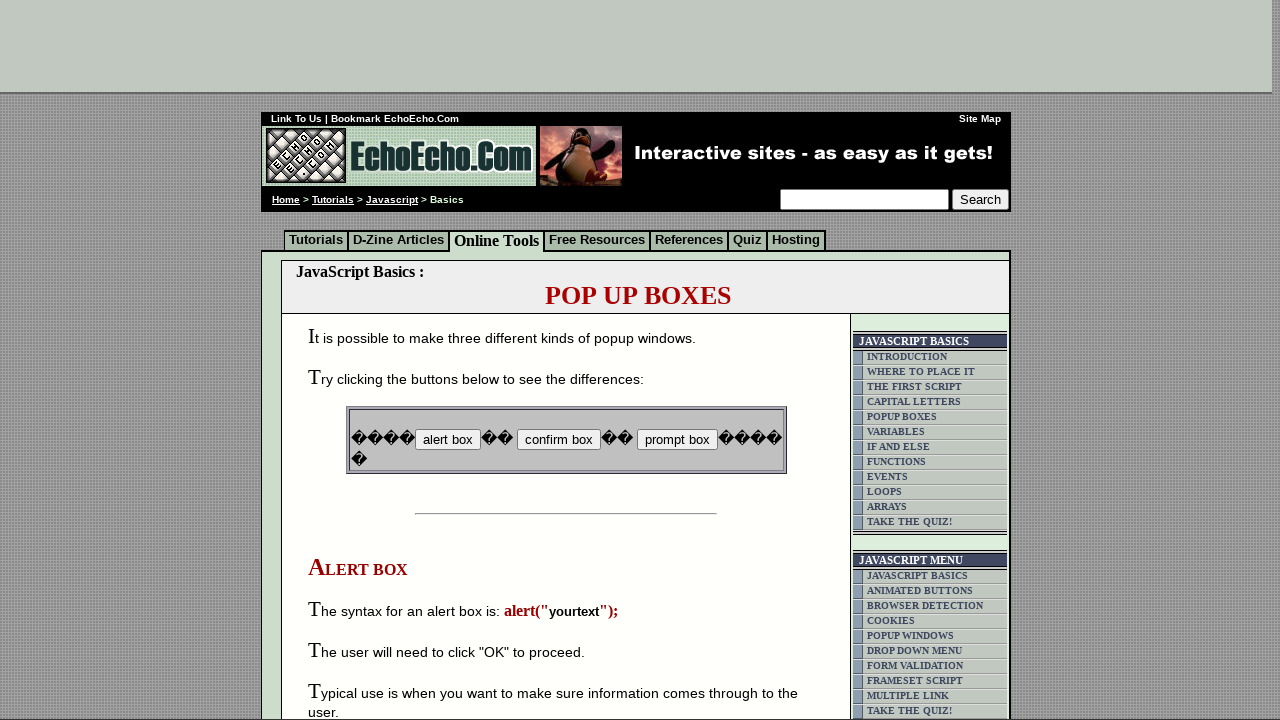

Clicked button that triggers JavaScript alert at (448, 440) on input[name='B1']
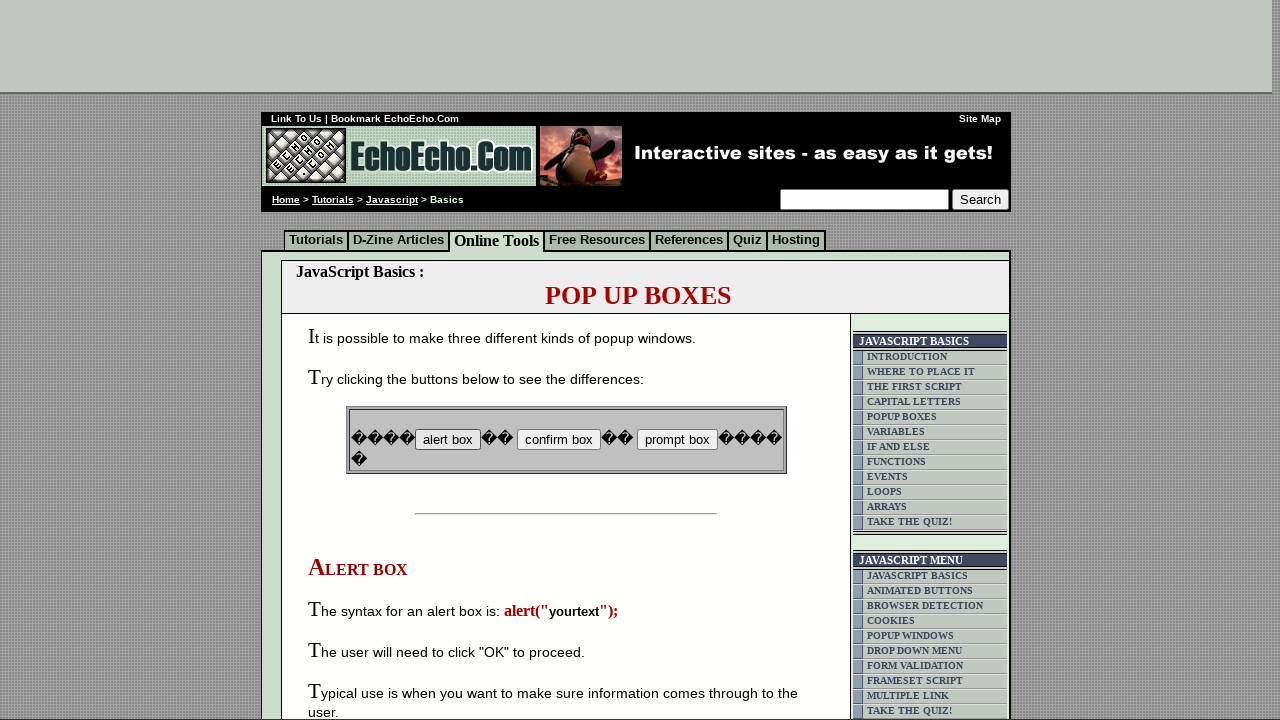

Set up dialog handler to accept alerts
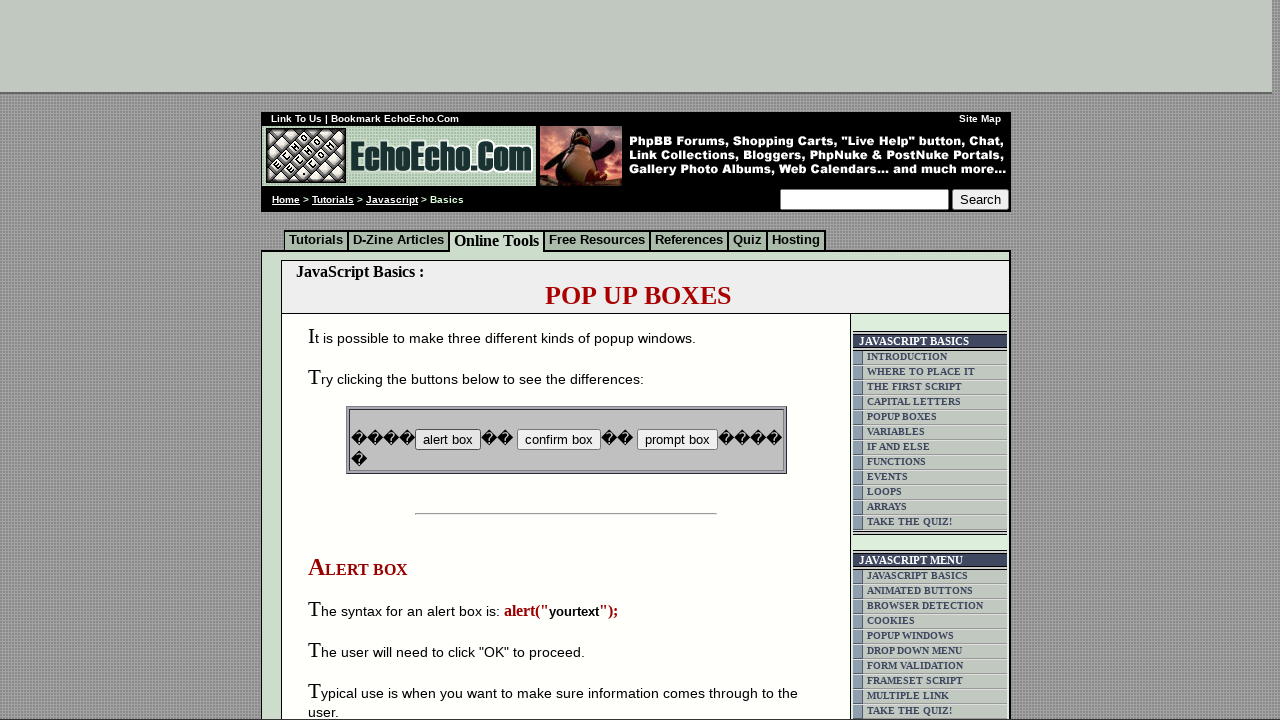

Clicked alert button again to trigger and accept alert at (448, 440) on input[name='B1']
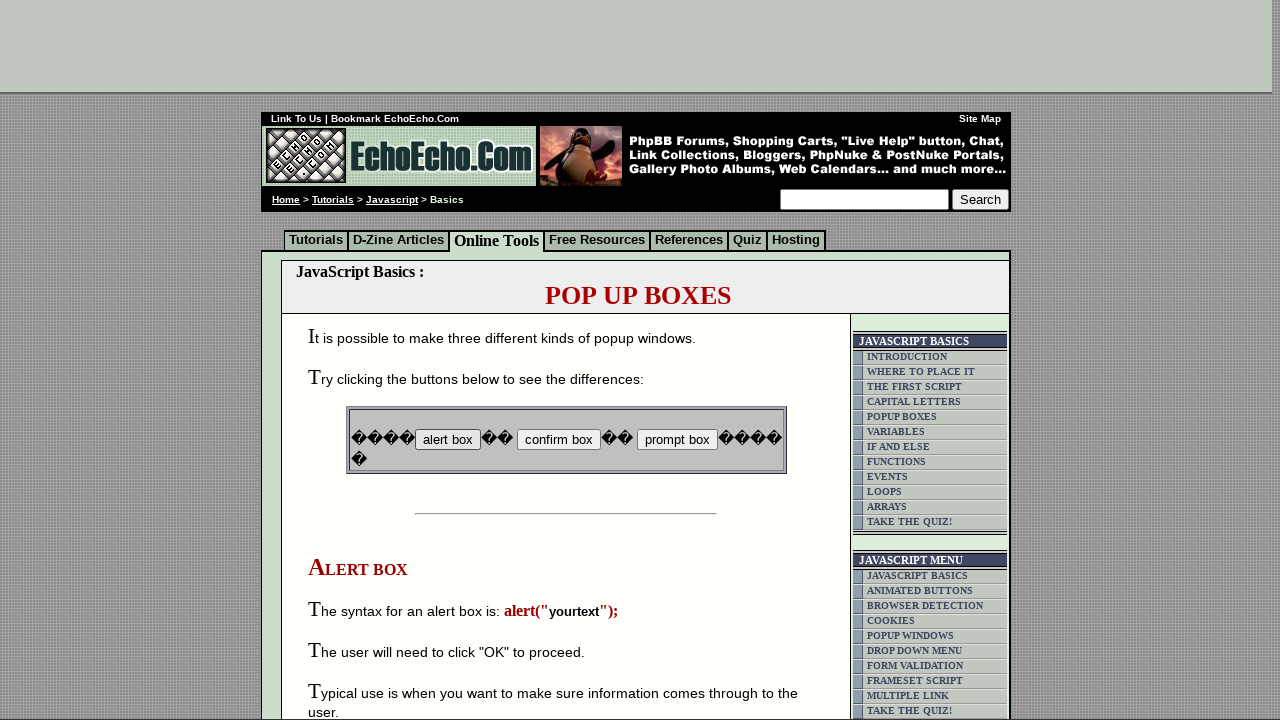

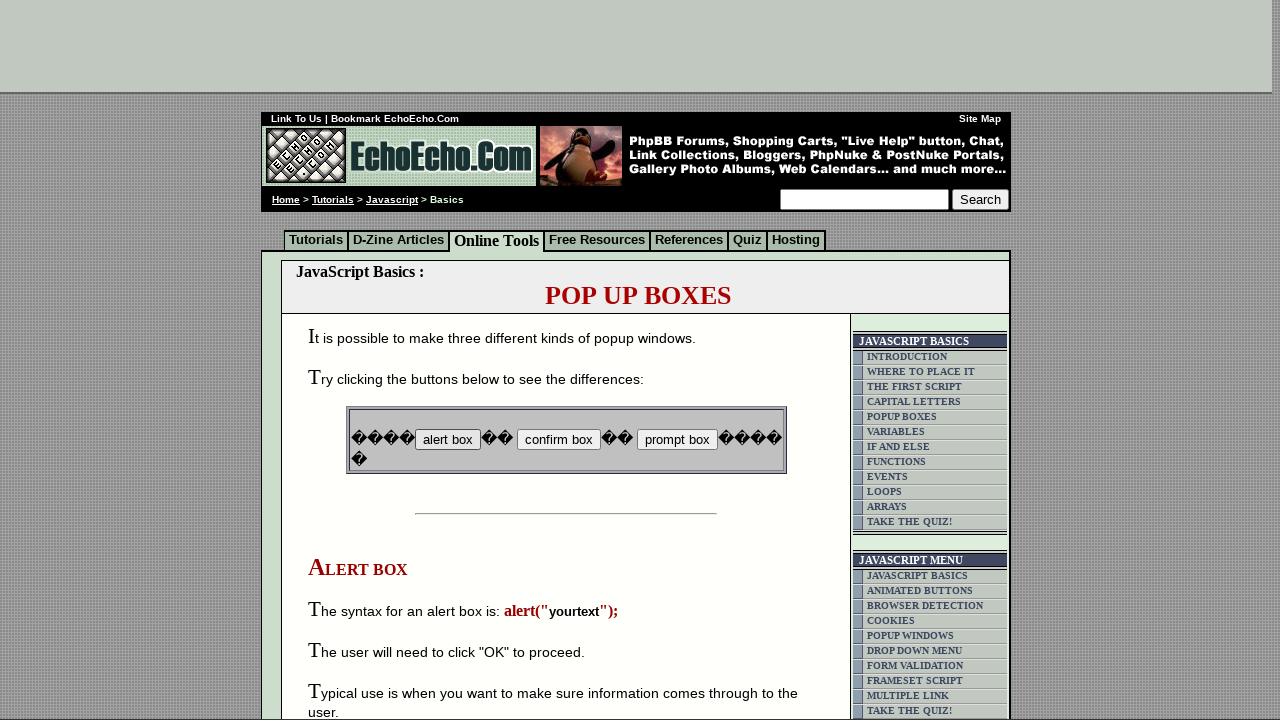